Tests that entered text is trimmed when saving edits to a todo item.

Starting URL: https://demo.playwright.dev/todomvc

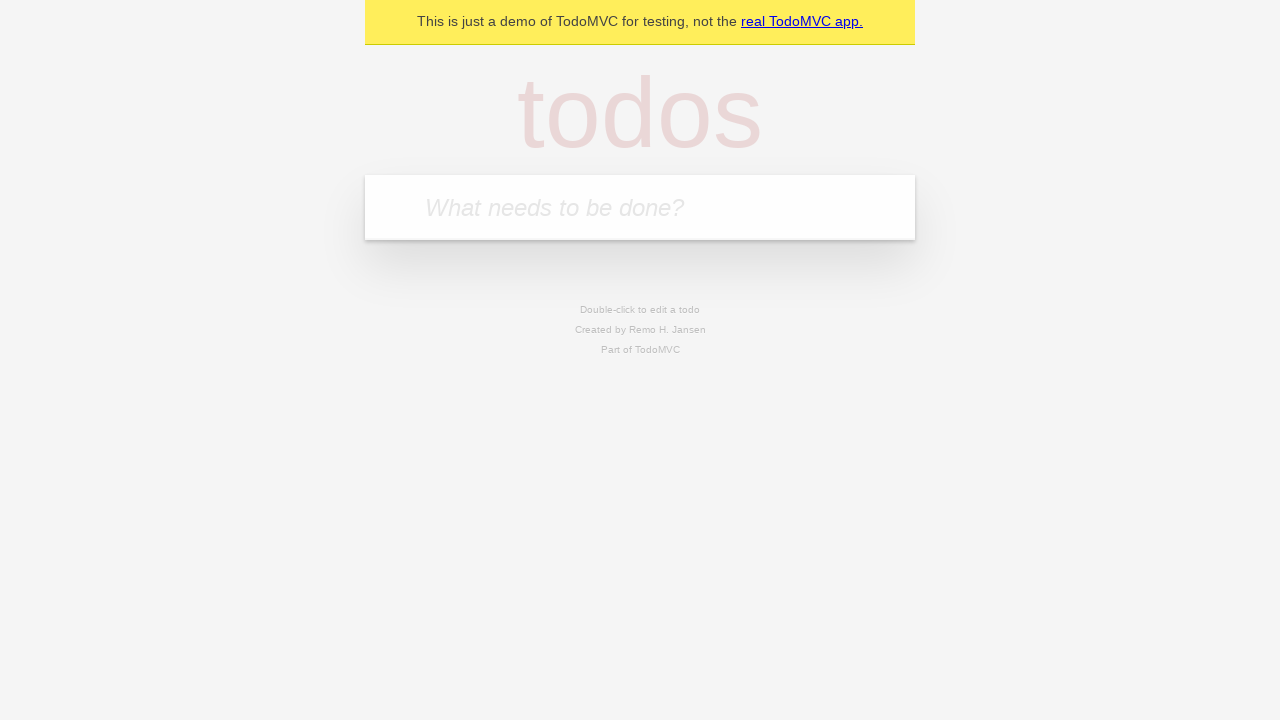

Filled todo input with 'buy some cheese' on internal:attr=[placeholder="What needs to be done?"i]
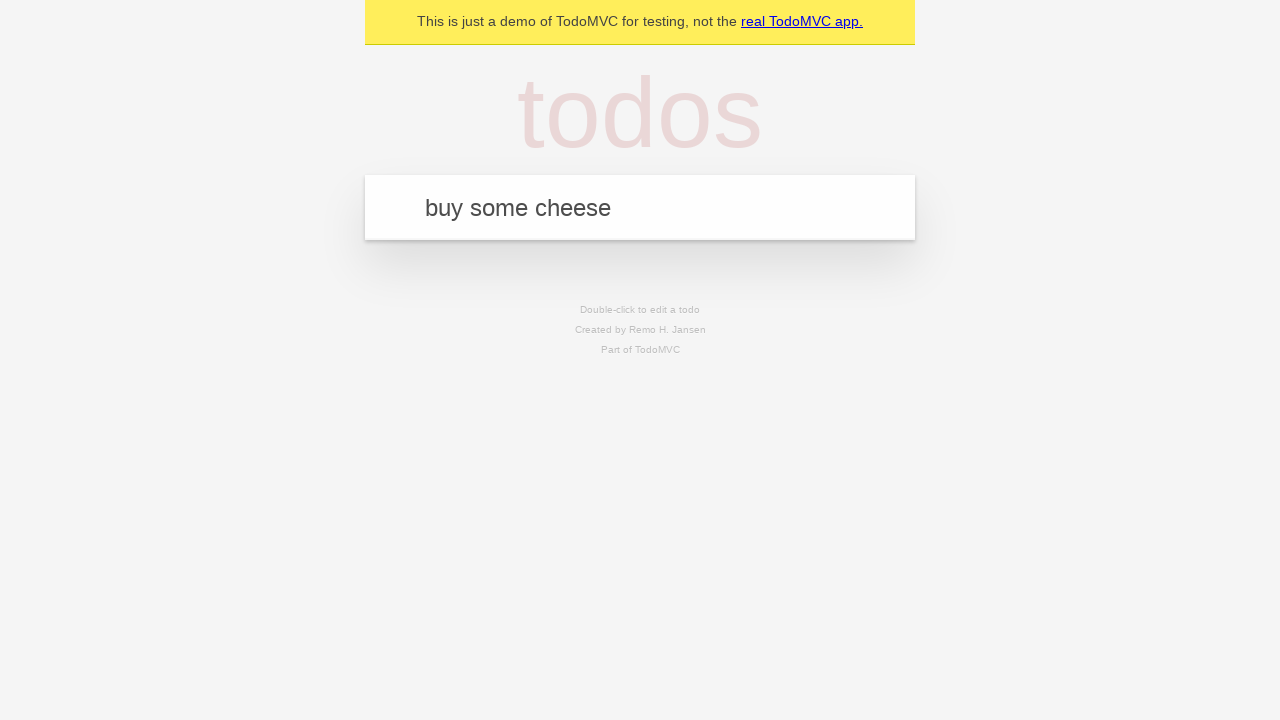

Pressed Enter to create first todo on internal:attr=[placeholder="What needs to be done?"i]
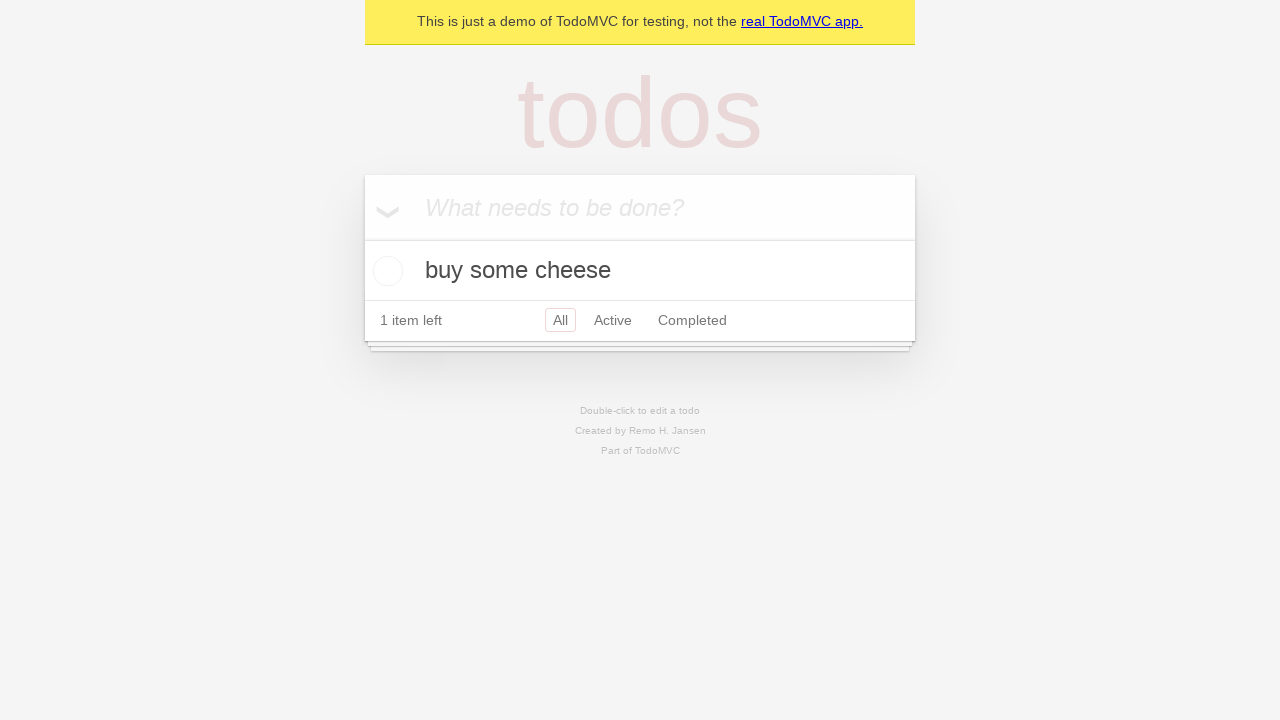

Filled todo input with 'feed the cat' on internal:attr=[placeholder="What needs to be done?"i]
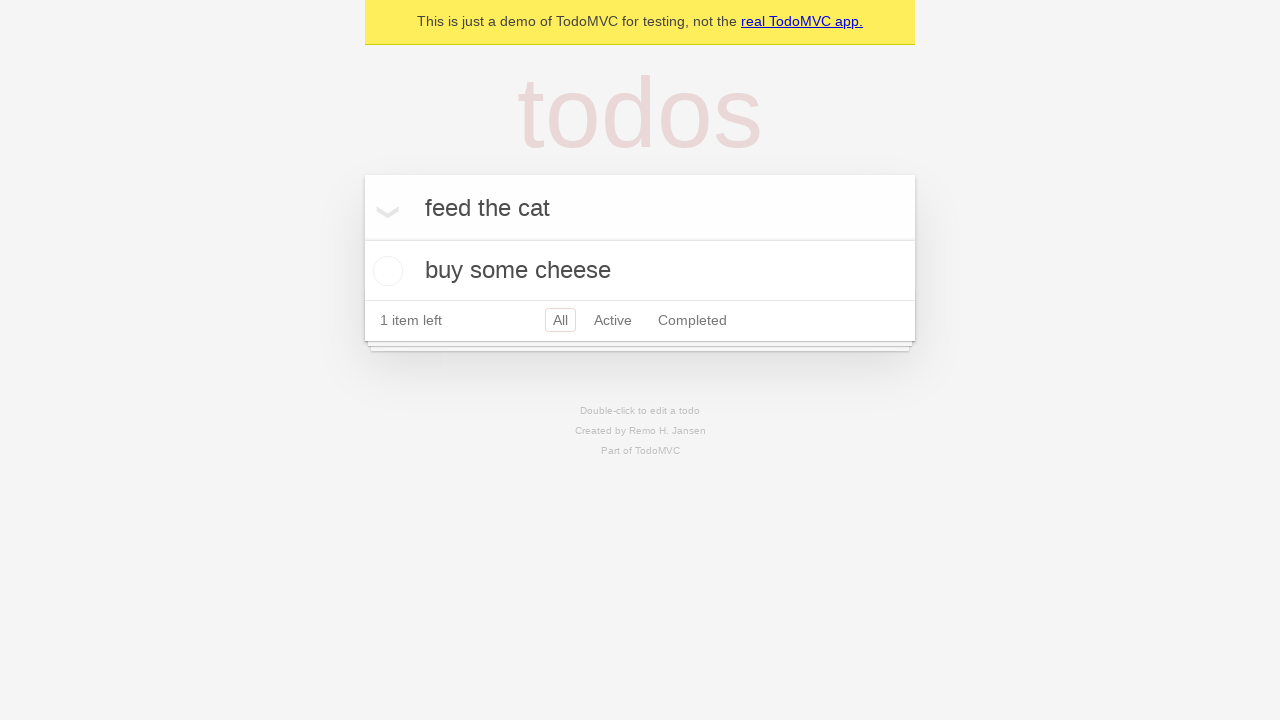

Pressed Enter to create second todo on internal:attr=[placeholder="What needs to be done?"i]
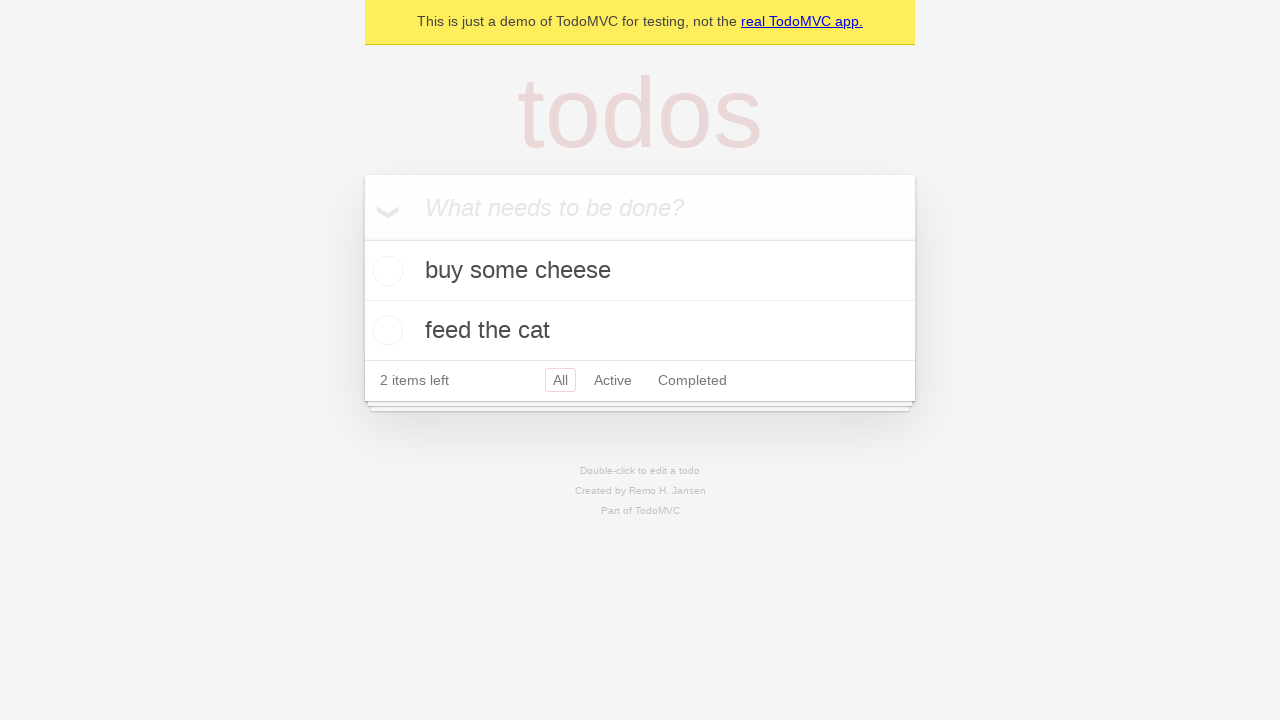

Filled todo input with 'book a doctors appointment' on internal:attr=[placeholder="What needs to be done?"i]
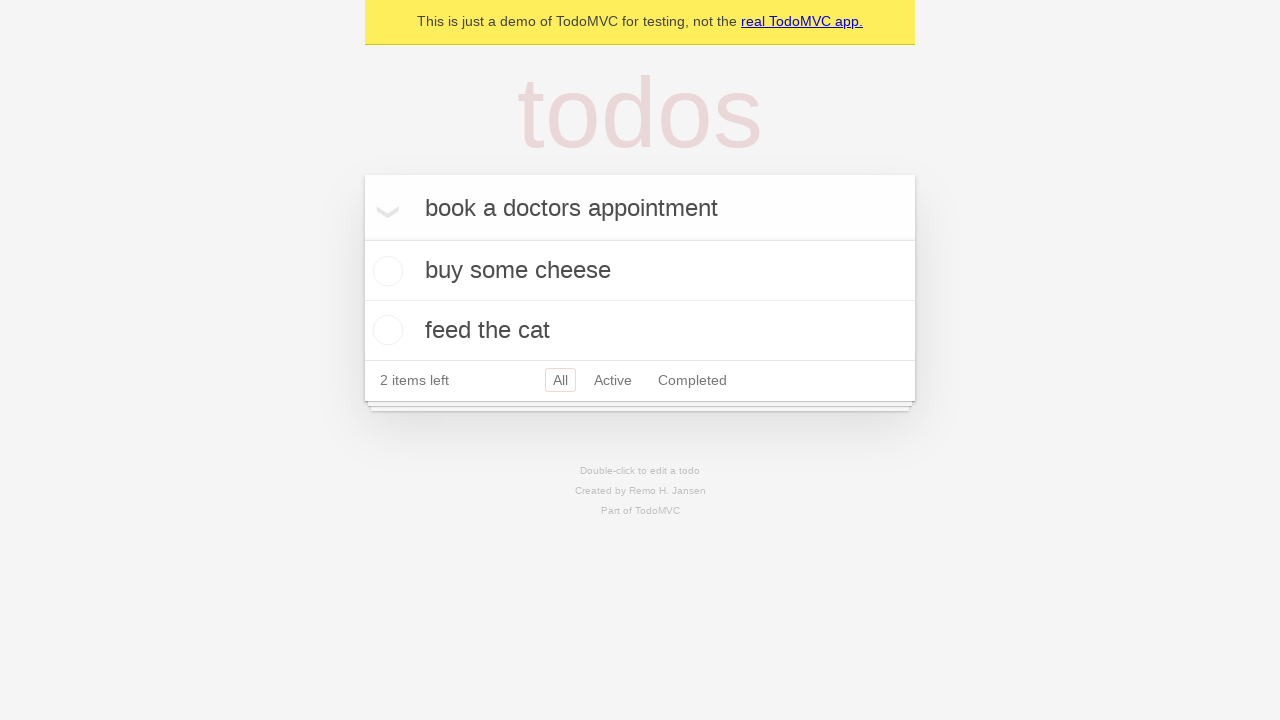

Pressed Enter to create third todo on internal:attr=[placeholder="What needs to be done?"i]
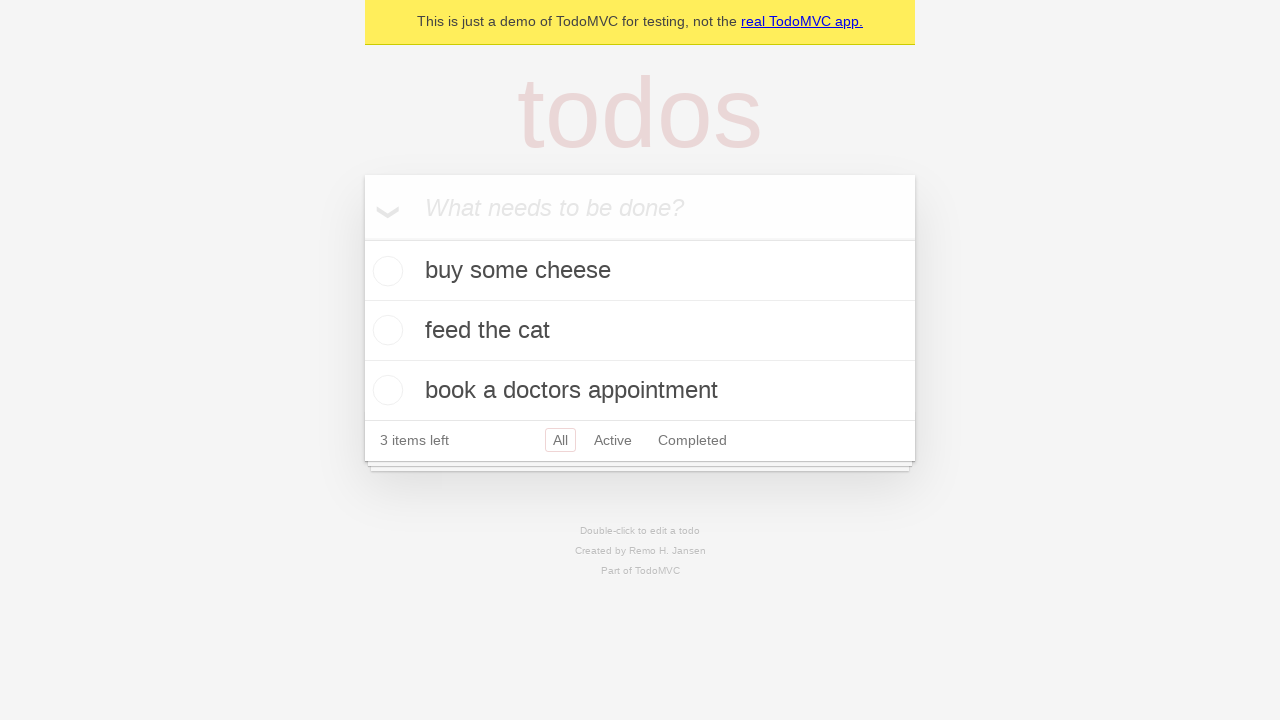

Waited for all three todos to be created
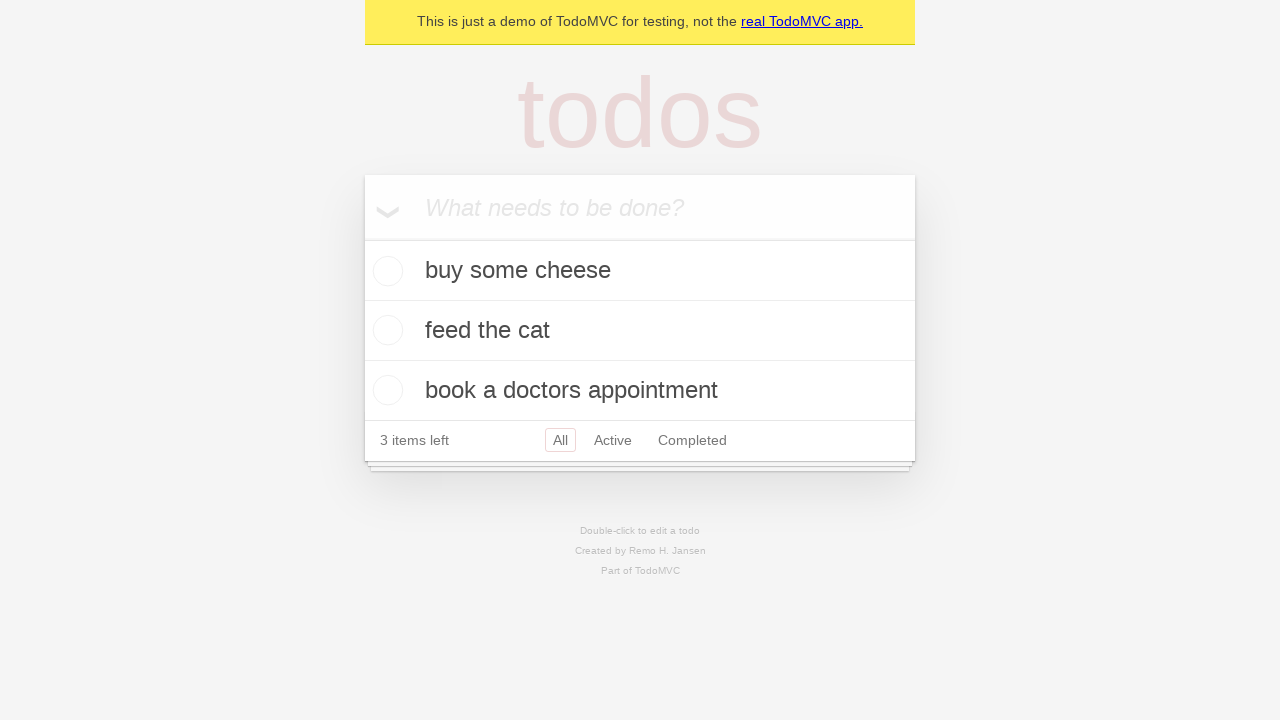

Double-clicked second todo item to enter edit mode at (640, 331) on internal:testid=[data-testid="todo-item"s] >> nth=1
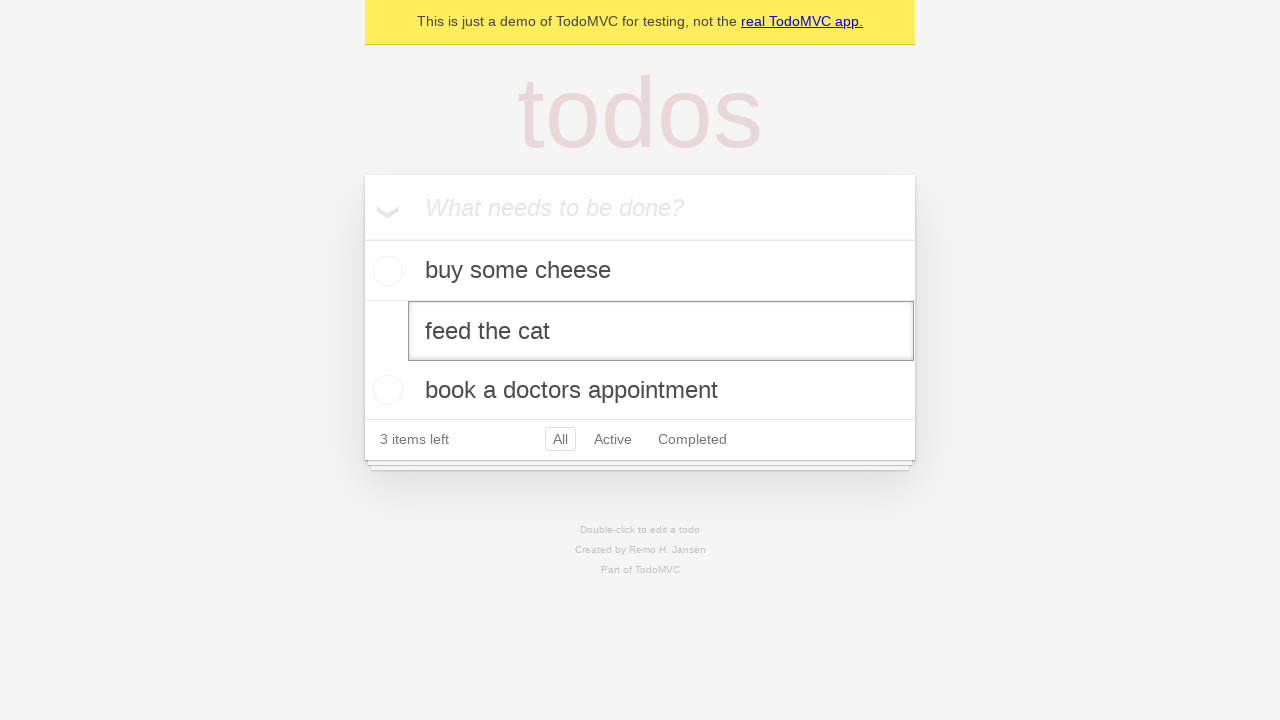

Filled edit field with text containing leading and trailing spaces on internal:testid=[data-testid="todo-item"s] >> nth=1 >> internal:role=textbox[nam
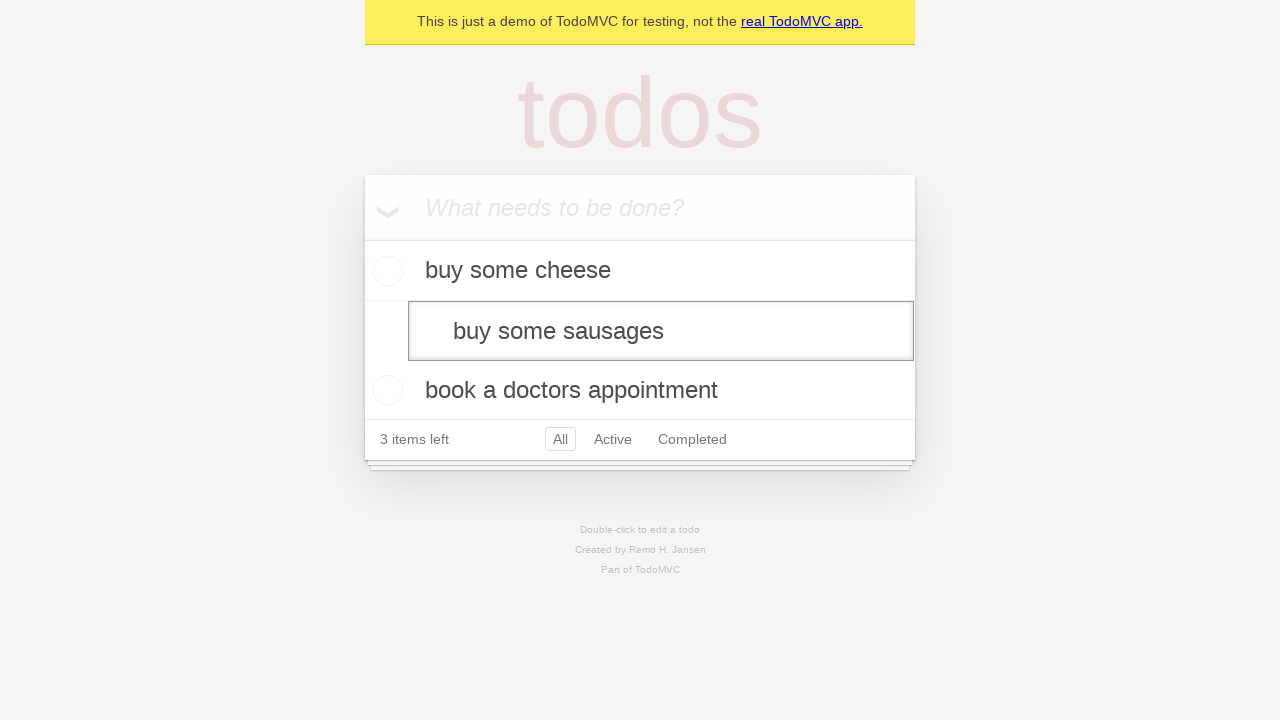

Pressed Enter to save edited todo, expecting text to be trimmed on internal:testid=[data-testid="todo-item"s] >> nth=1 >> internal:role=textbox[nam
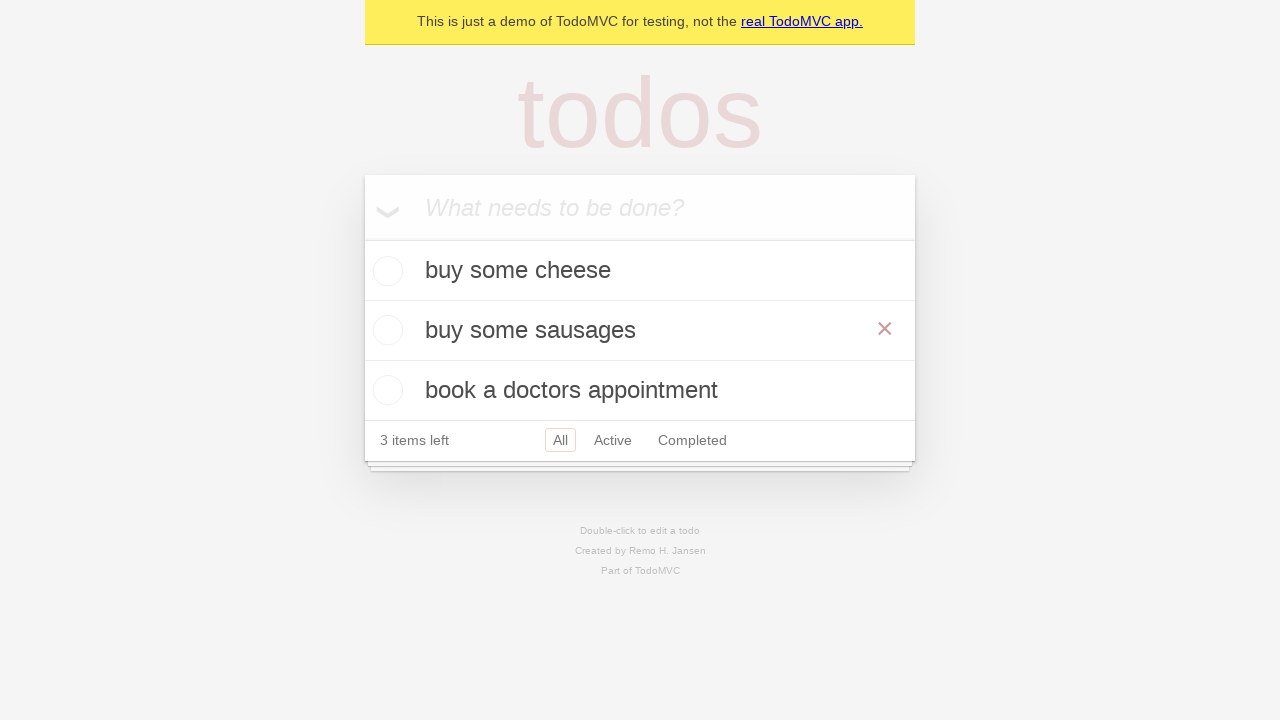

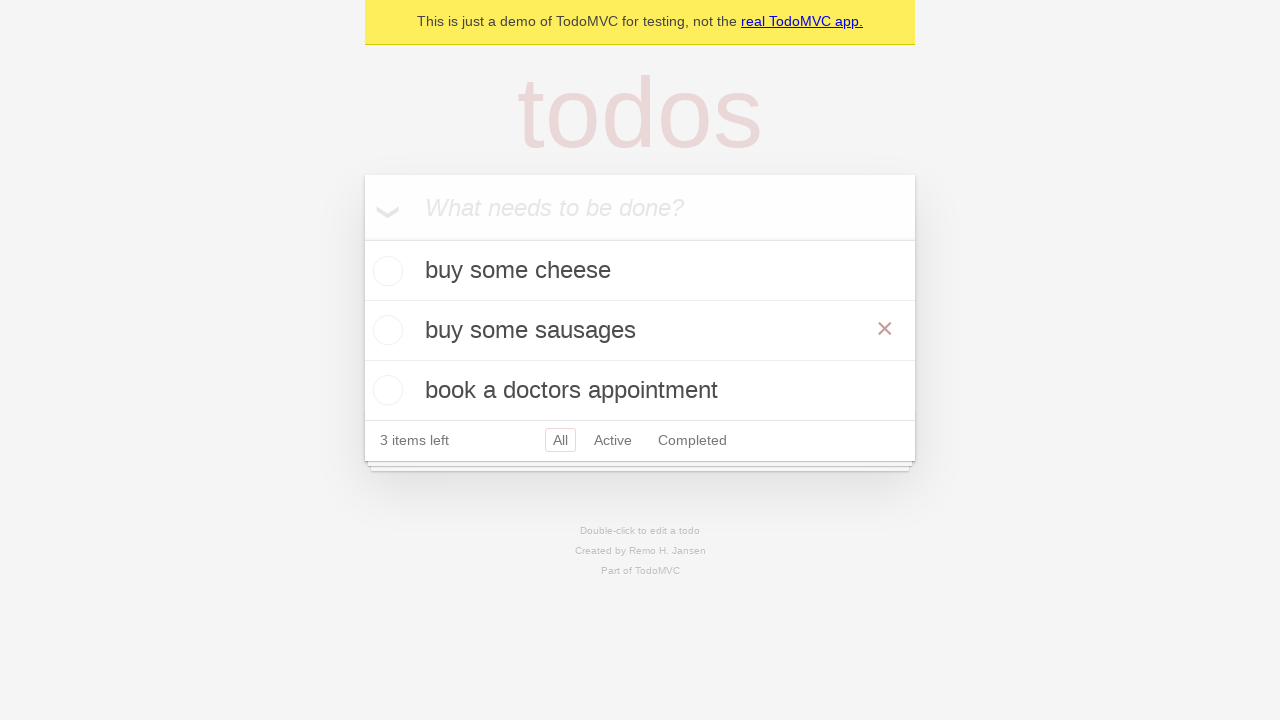